Tests checking if the Get Started button is enabled on the WebdriverIO homepage

Starting URL: https://webdriver.io

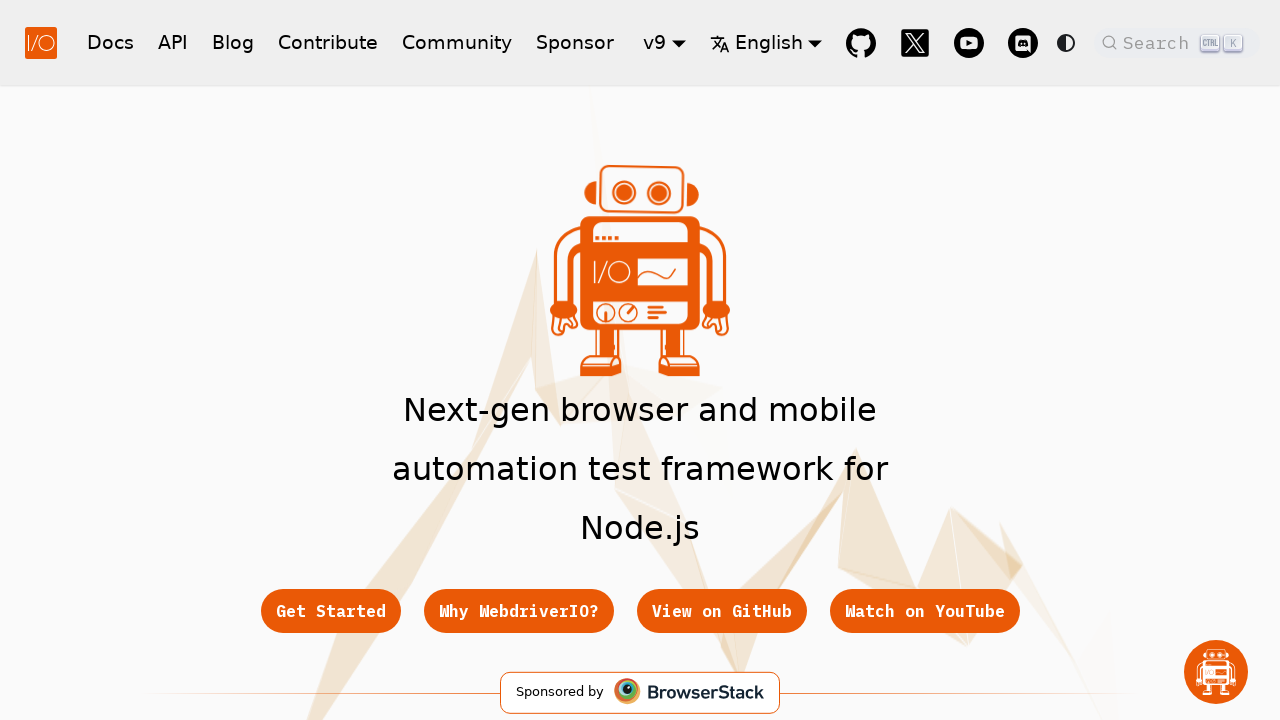

Waited for Get Started button to be visible
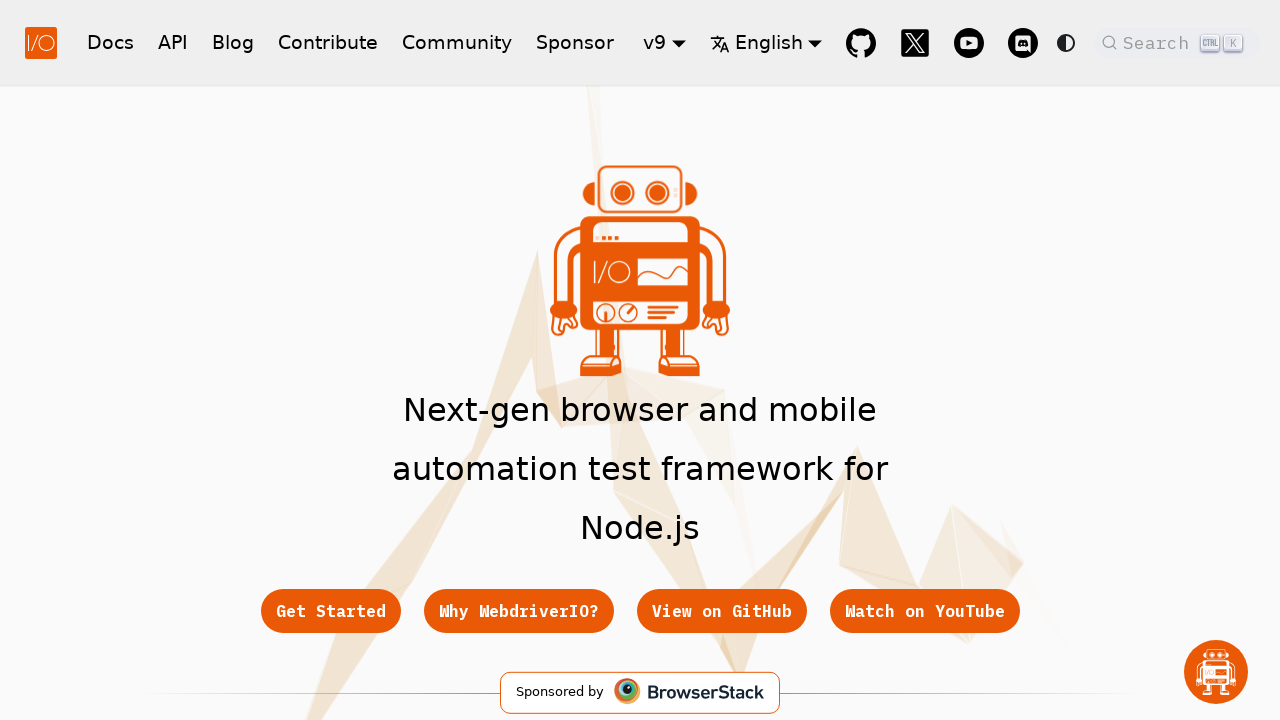

Checked if Get Started button is enabled
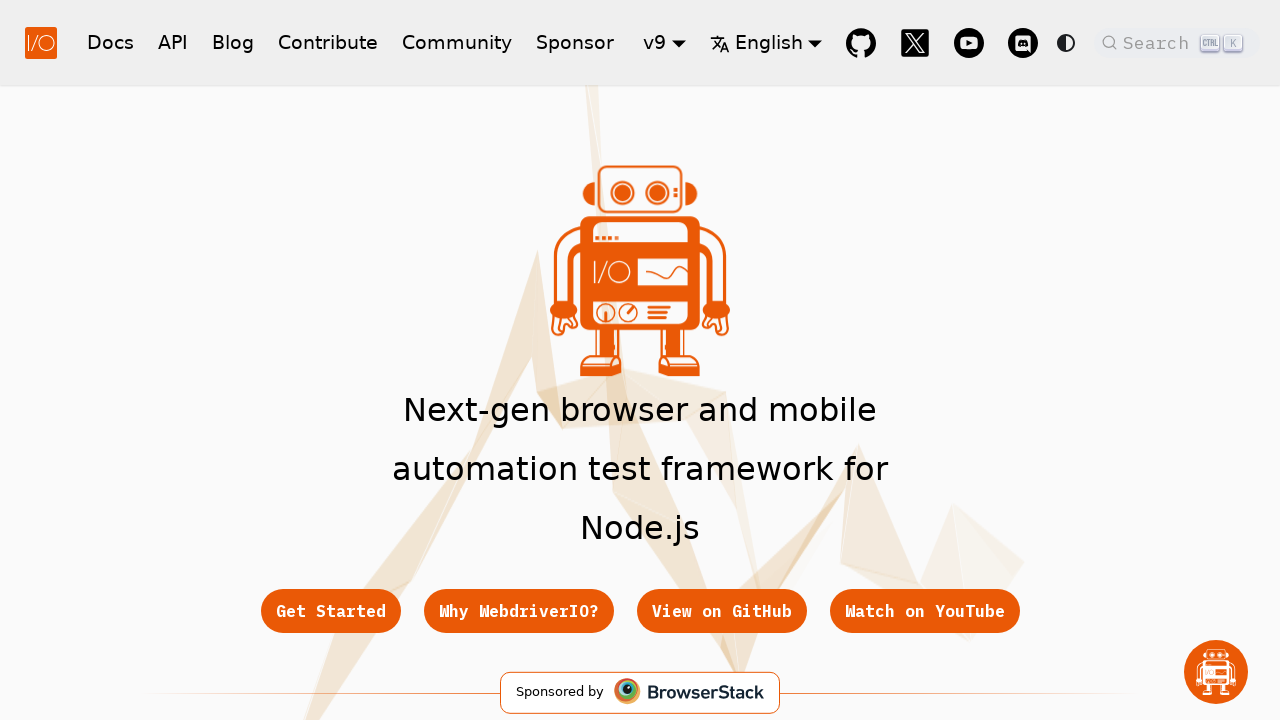

Verified Get Started button is enabled
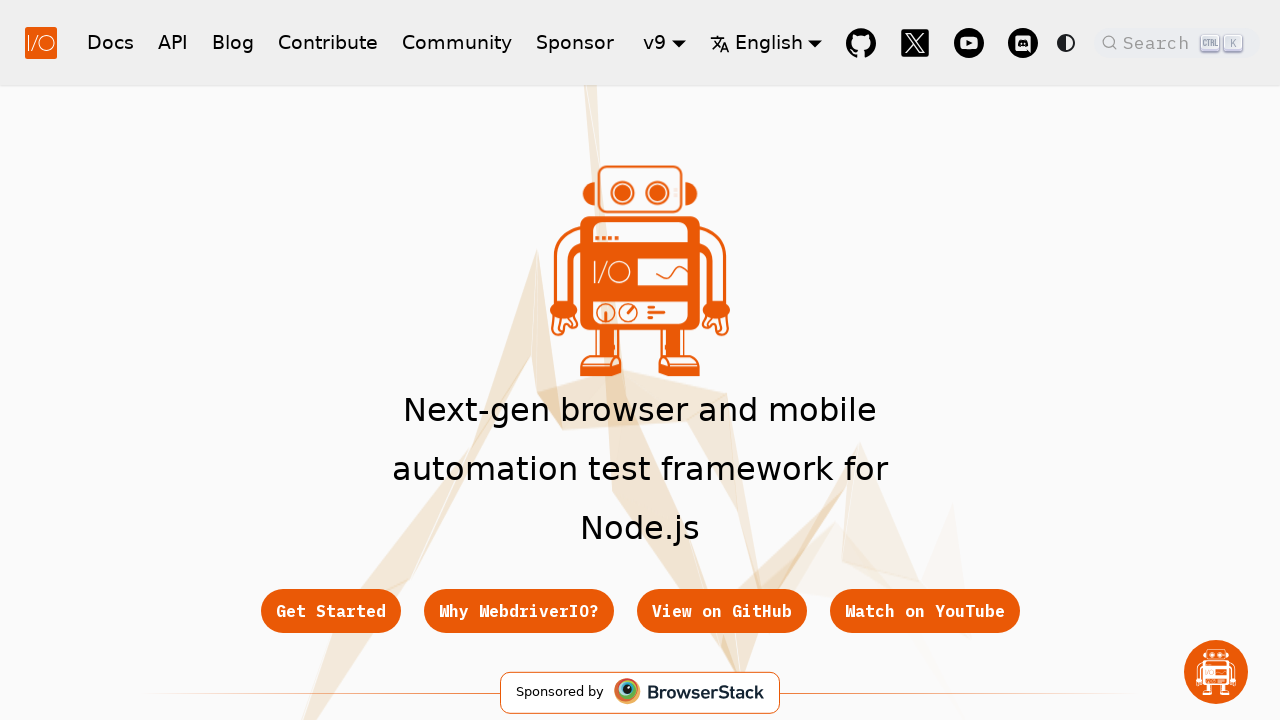

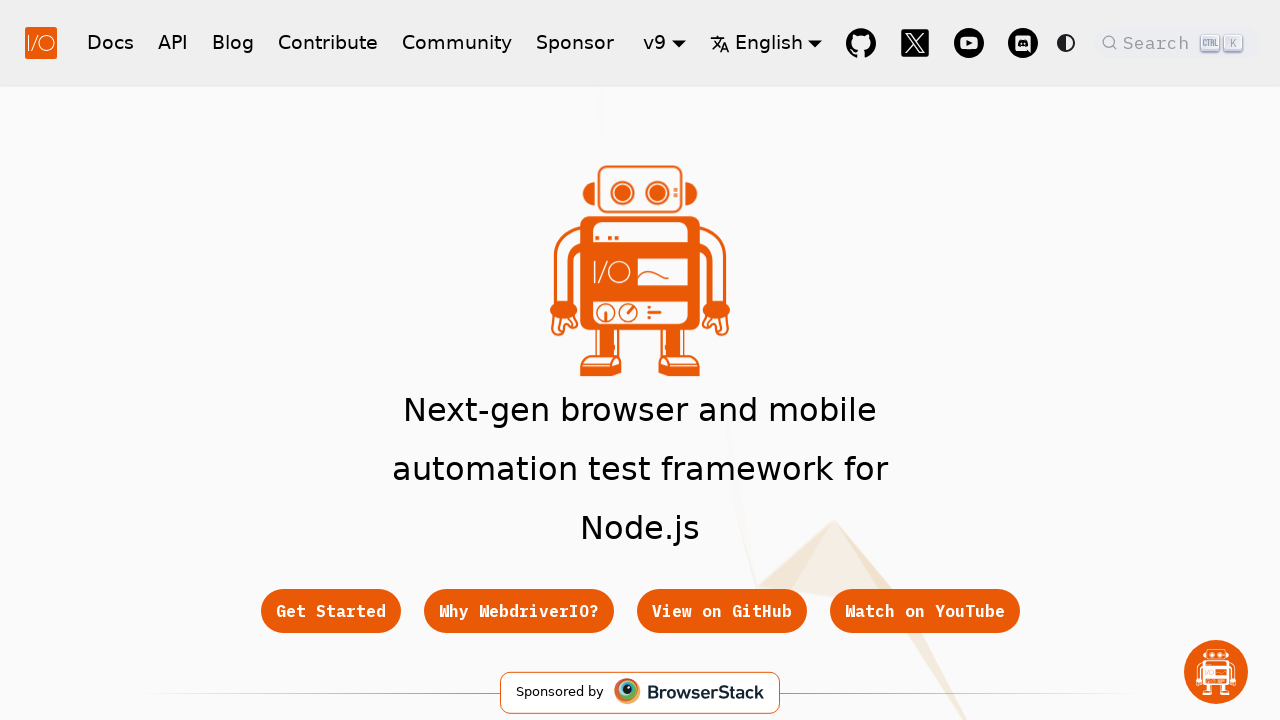